Tests scrolling functionality and validates the sum of values in a table by scrolling to the table, extracting all amount values, calculating their sum, and comparing it with the displayed total

Starting URL: https://www.rahulshettyacademy.com/AutomationPractice/

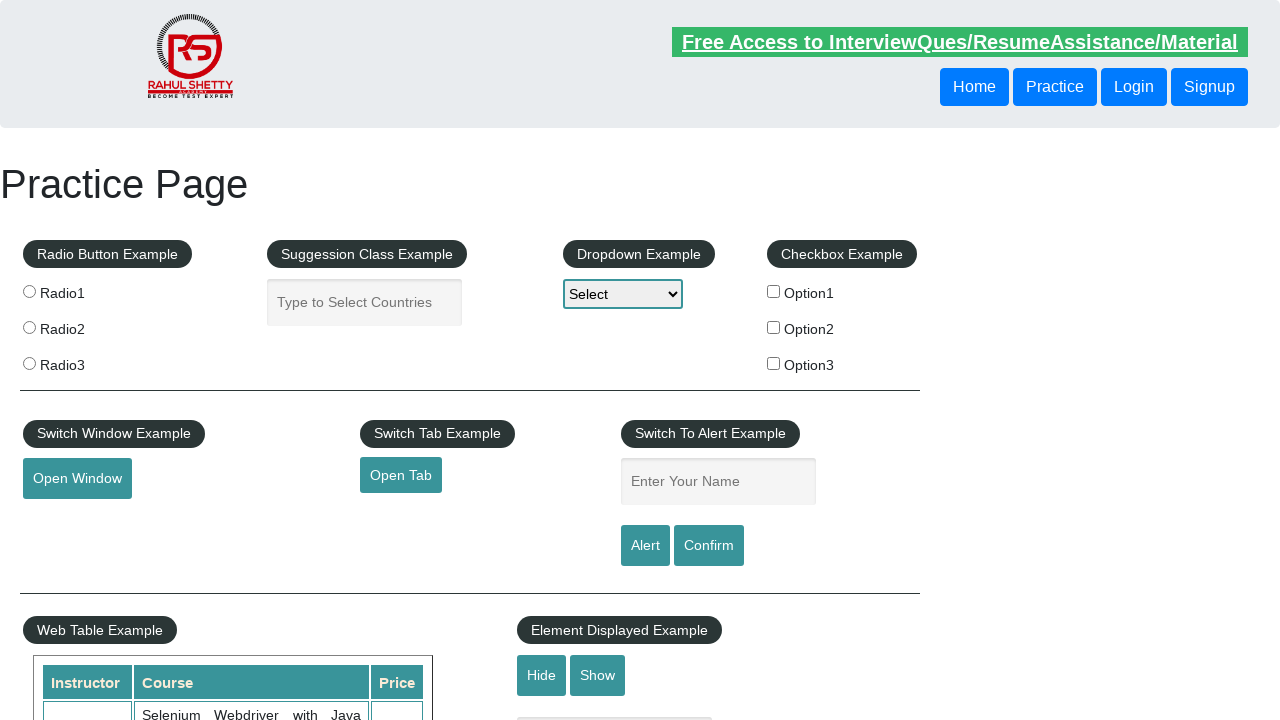

Navigated to AutomationPractice page
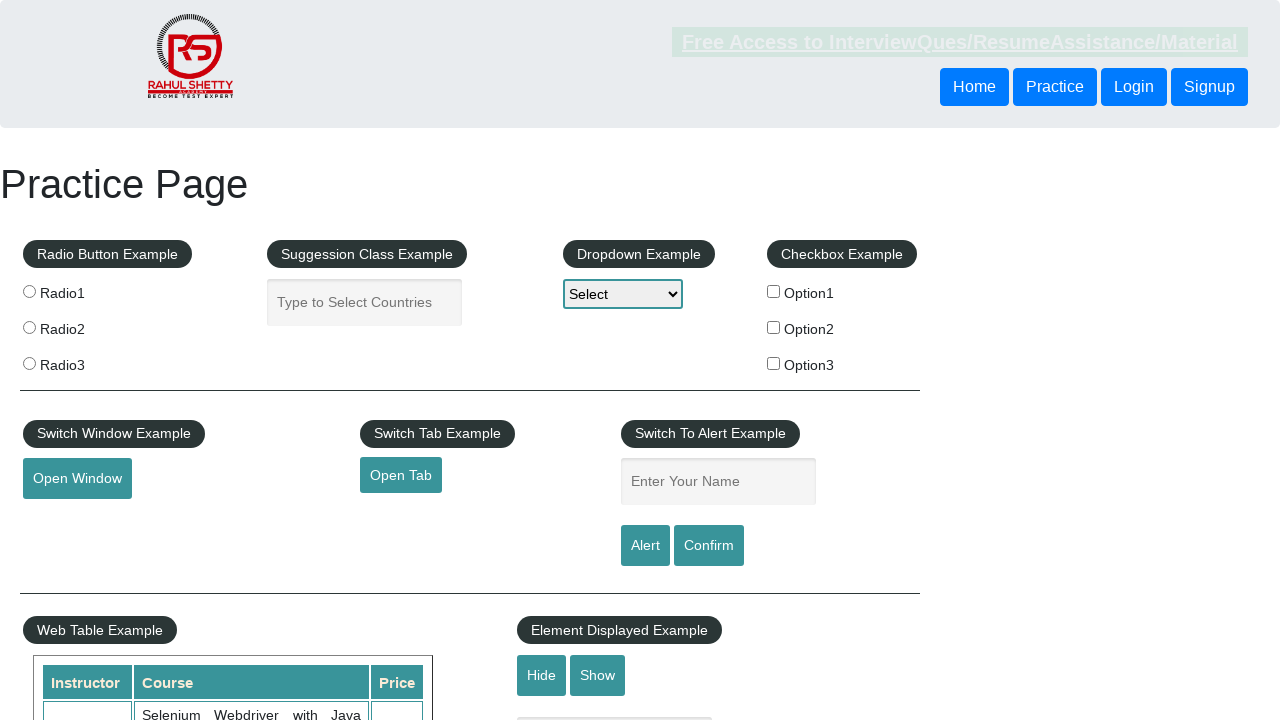

Scrolled down the page by 500 pixels
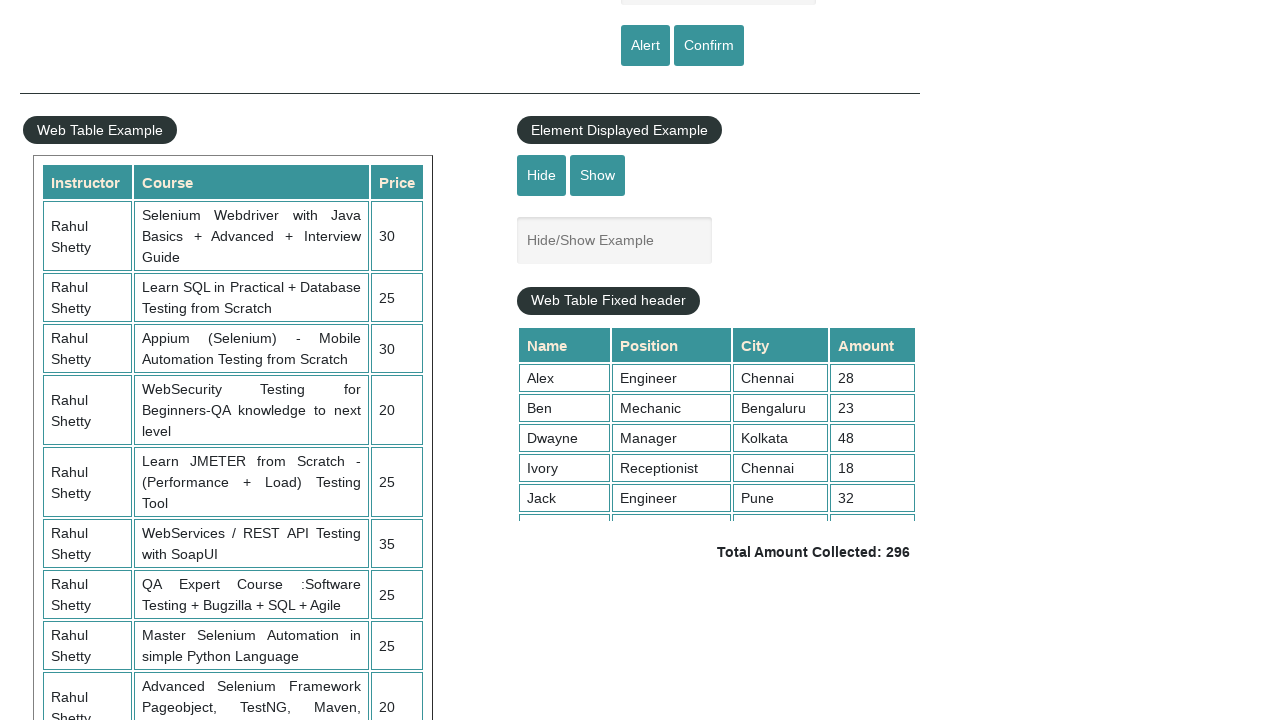

Scrolled to the table with fixed header to view all amount values
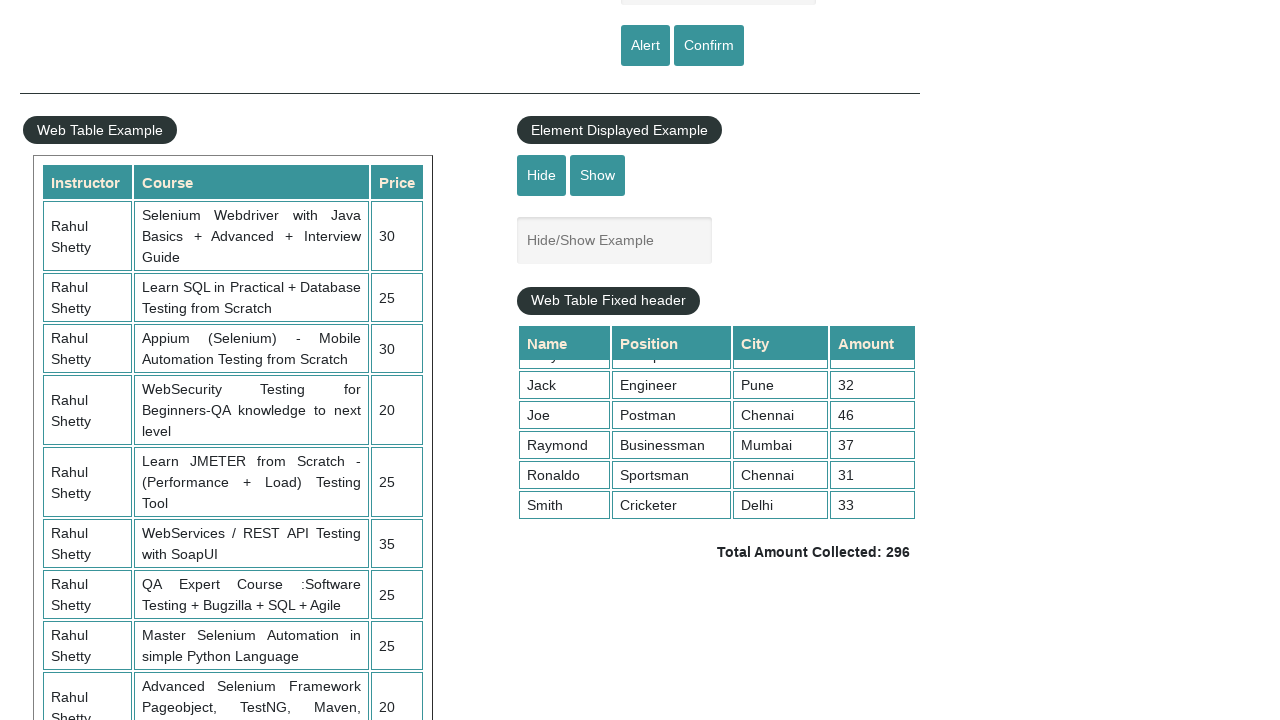

Extracted all amount values from 4th column of the table
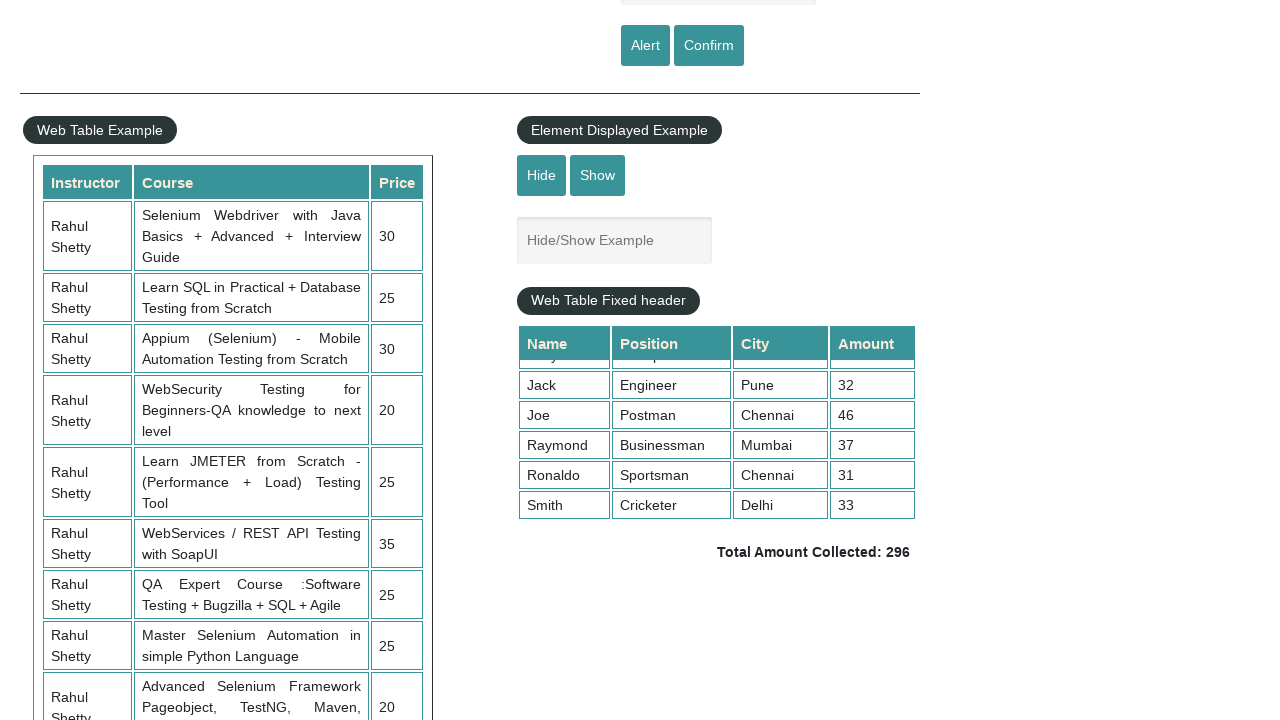

Calculated sum of all amounts: 296
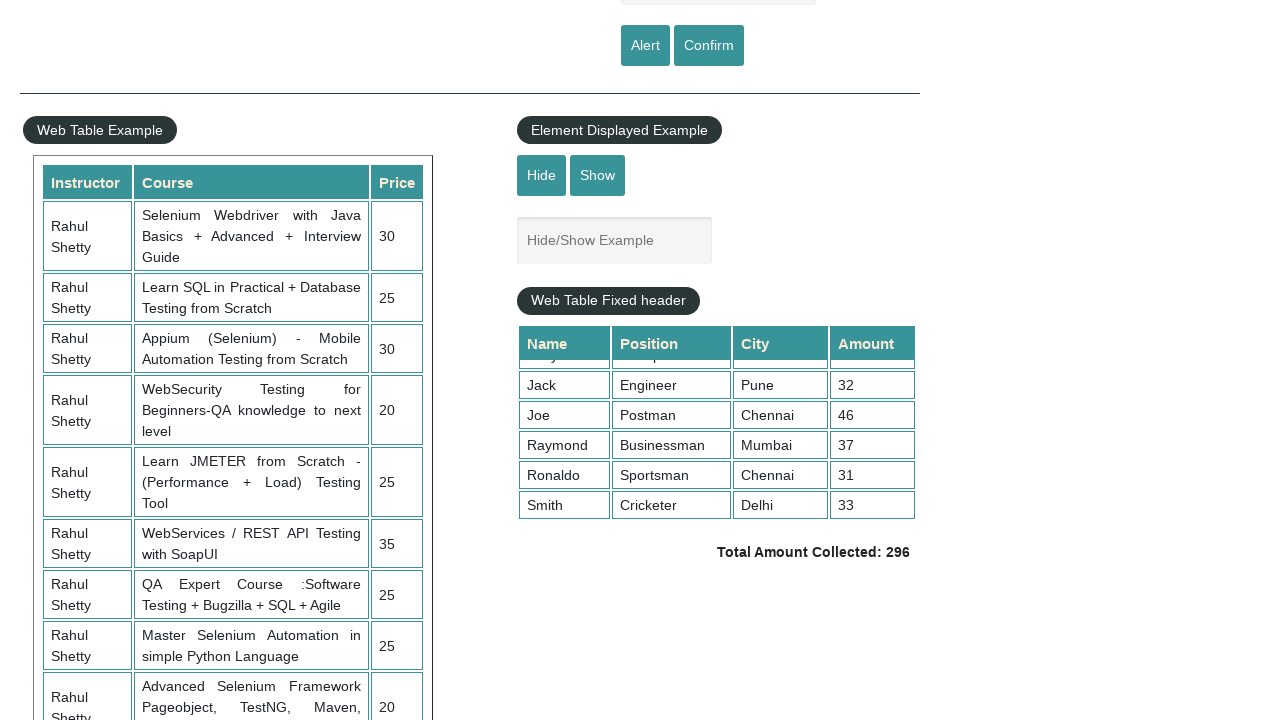

Retrieved the stated total amount from the page
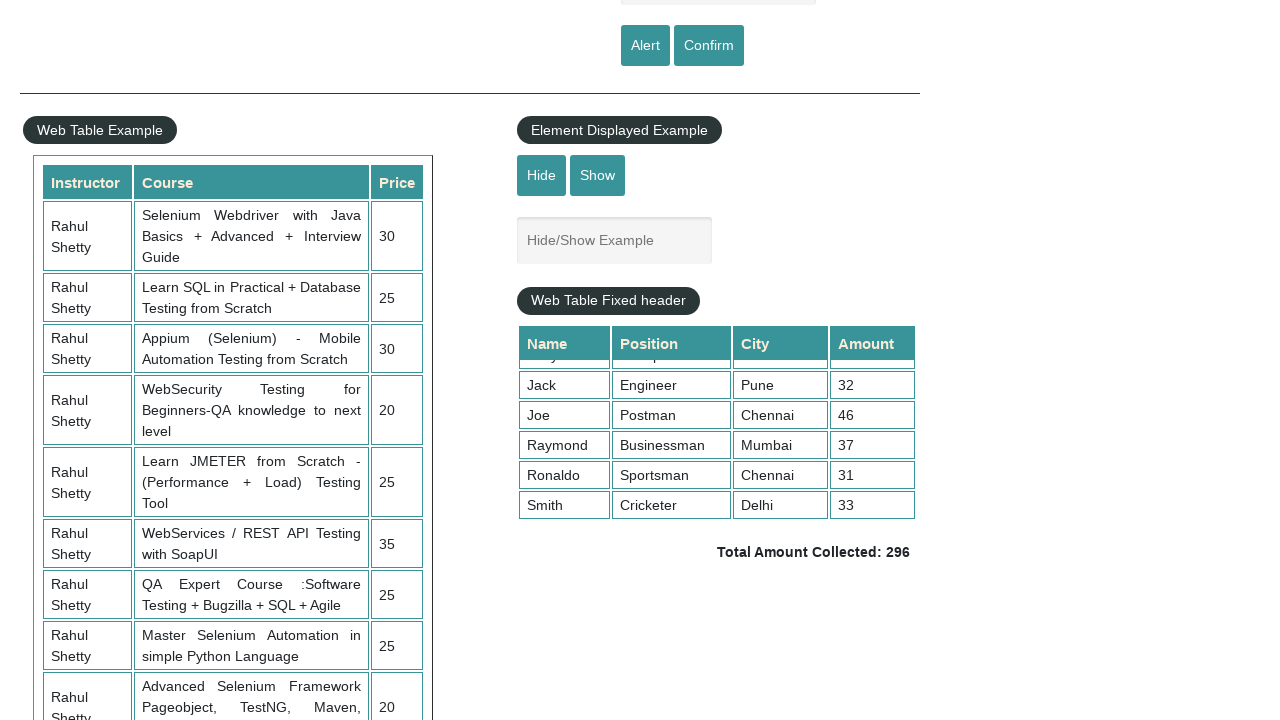

Parsed stated total amount: 296
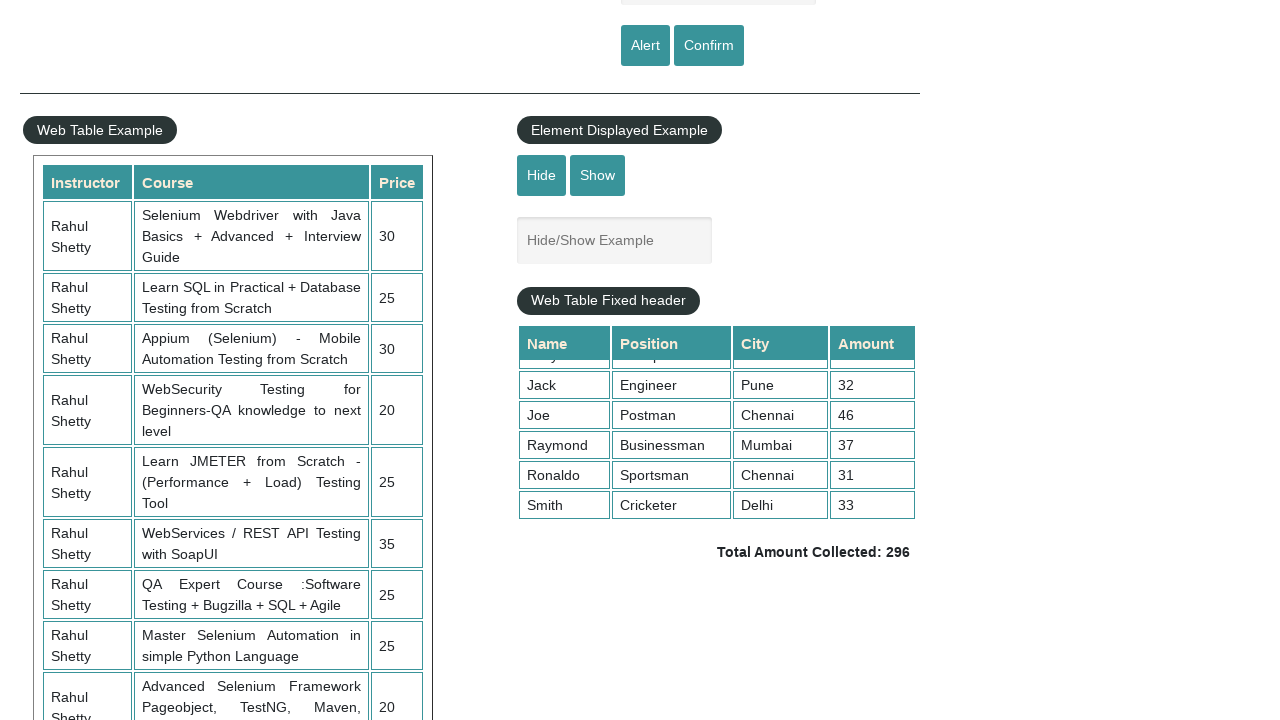

Validated that calculated sum (296) matches stated total (296)
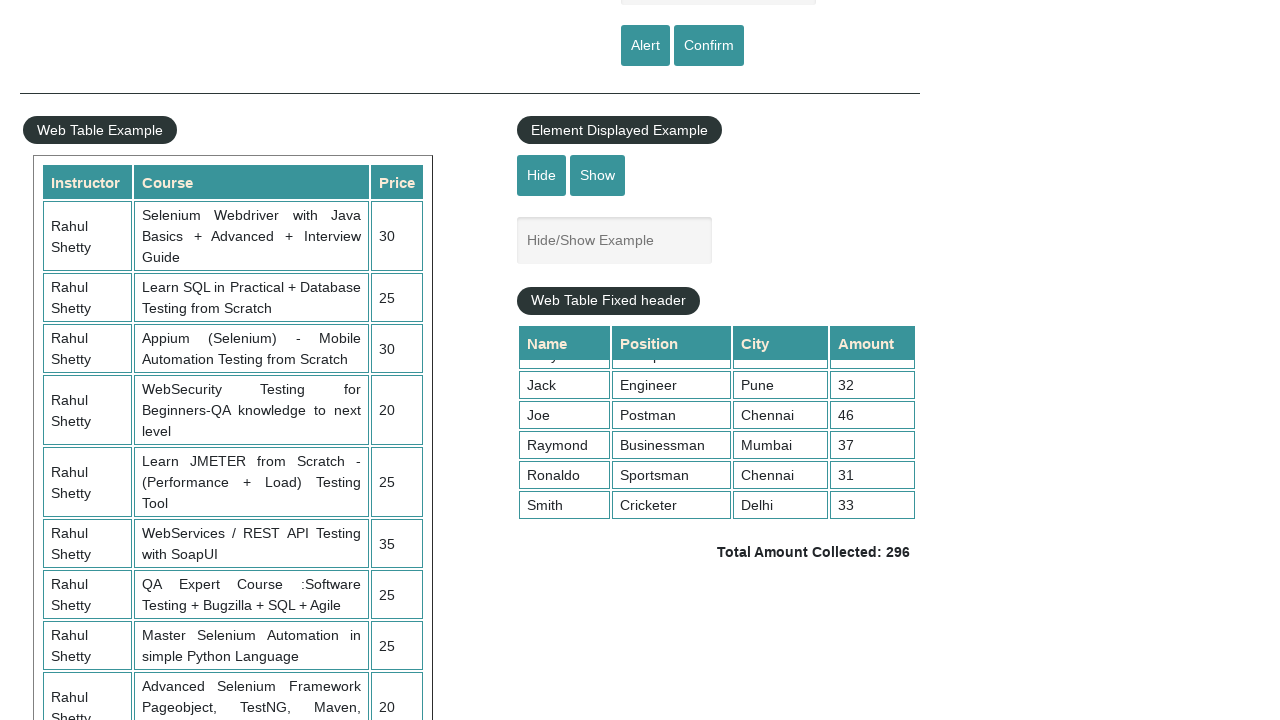

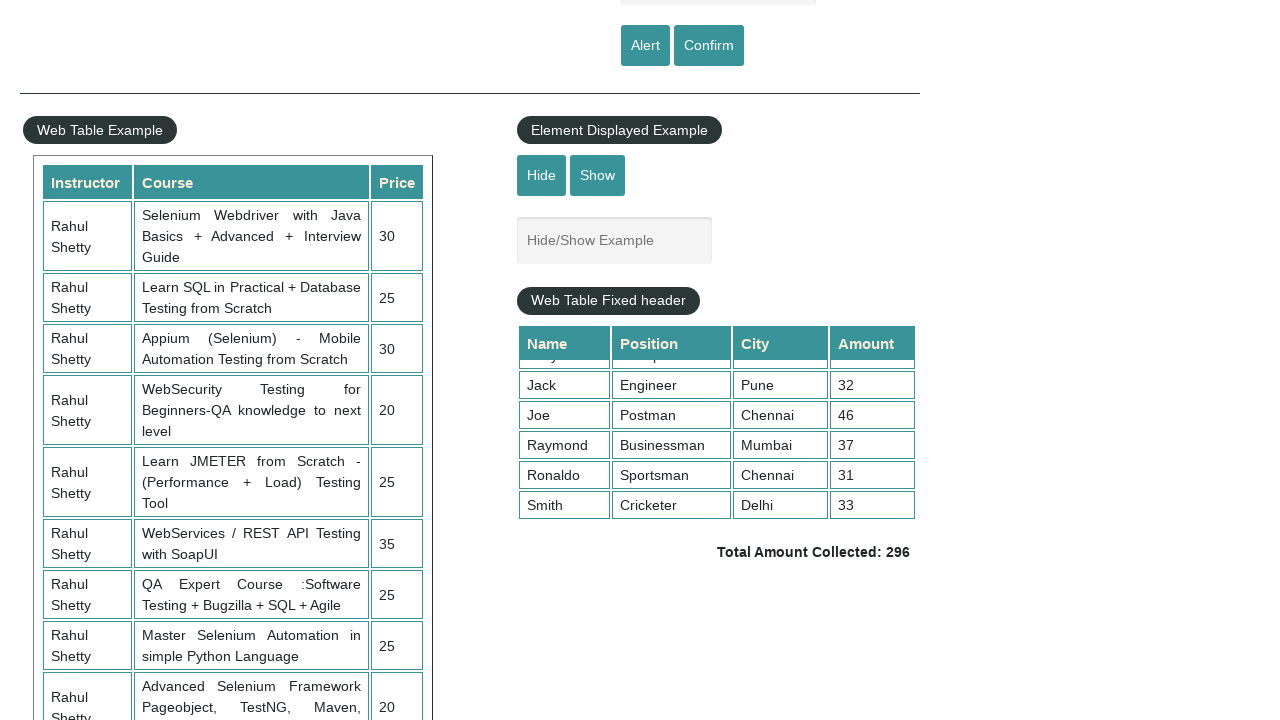